Tests the "Recovery Timeline" tabs by clicking through different recovery phase sections.

Starting URL: https://www.thenanoexperience.com/shoulder-and-elbow

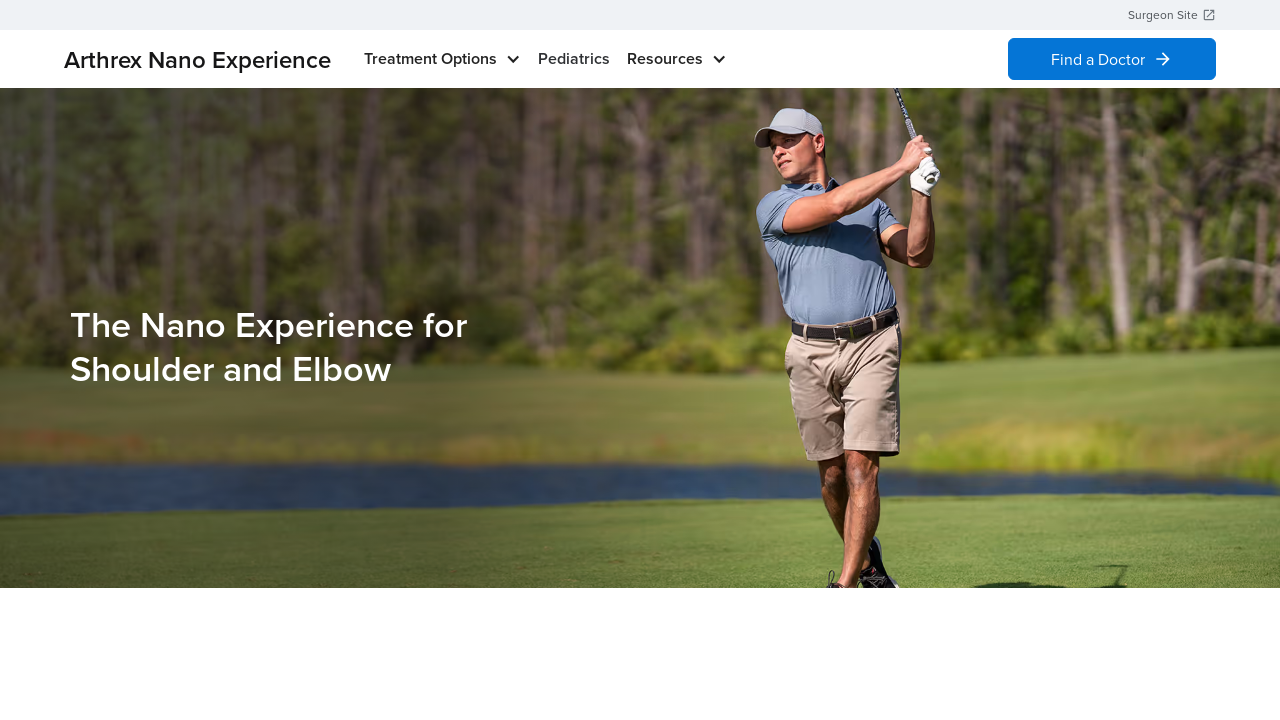

Scrolled to Recovery Timeline section
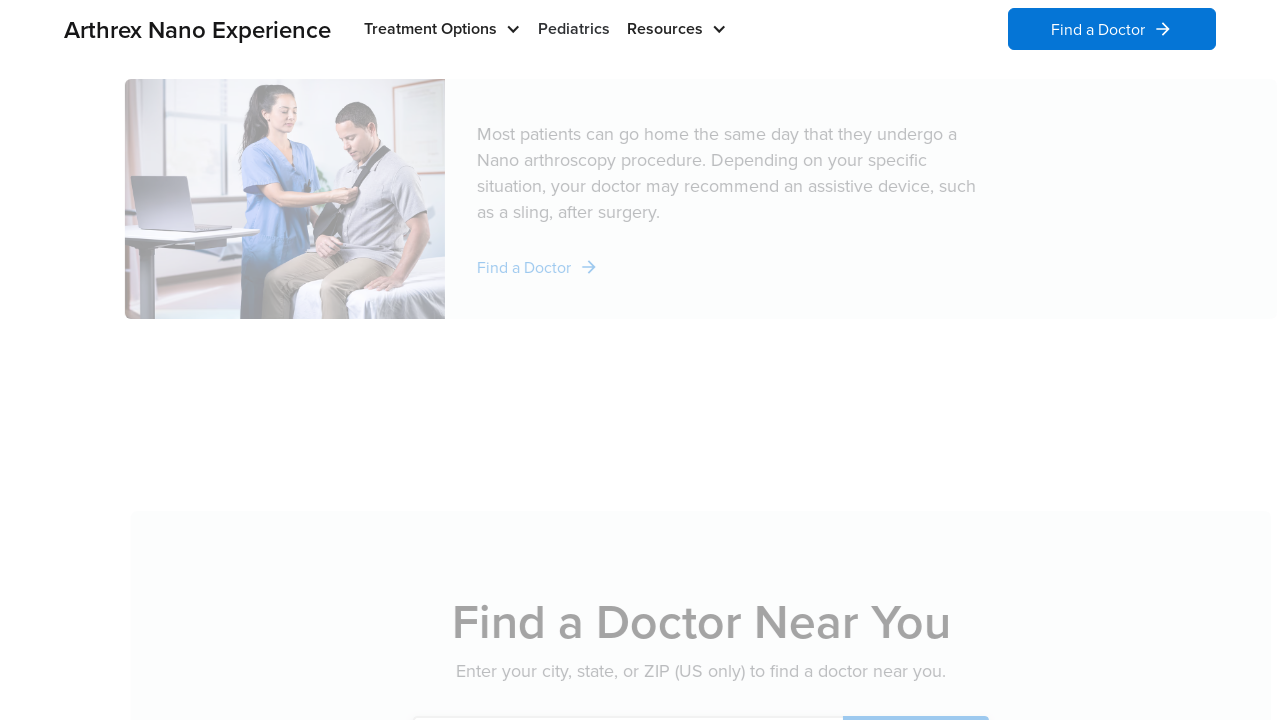

Waited 1 second for Recovery Timeline section to load
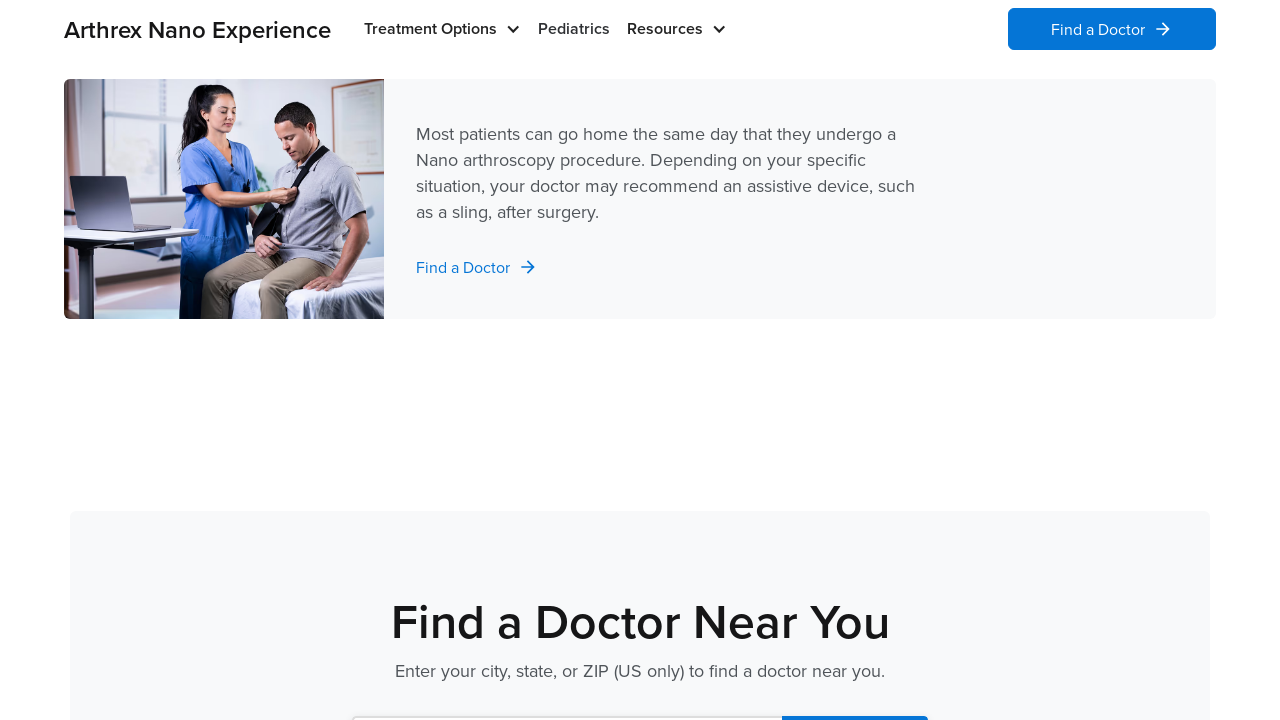

Clicked 'Return to Regular Activity' tab at (678, 707) on xpath=//*[@id='w-tabs-0-data-w-tab-3']/div
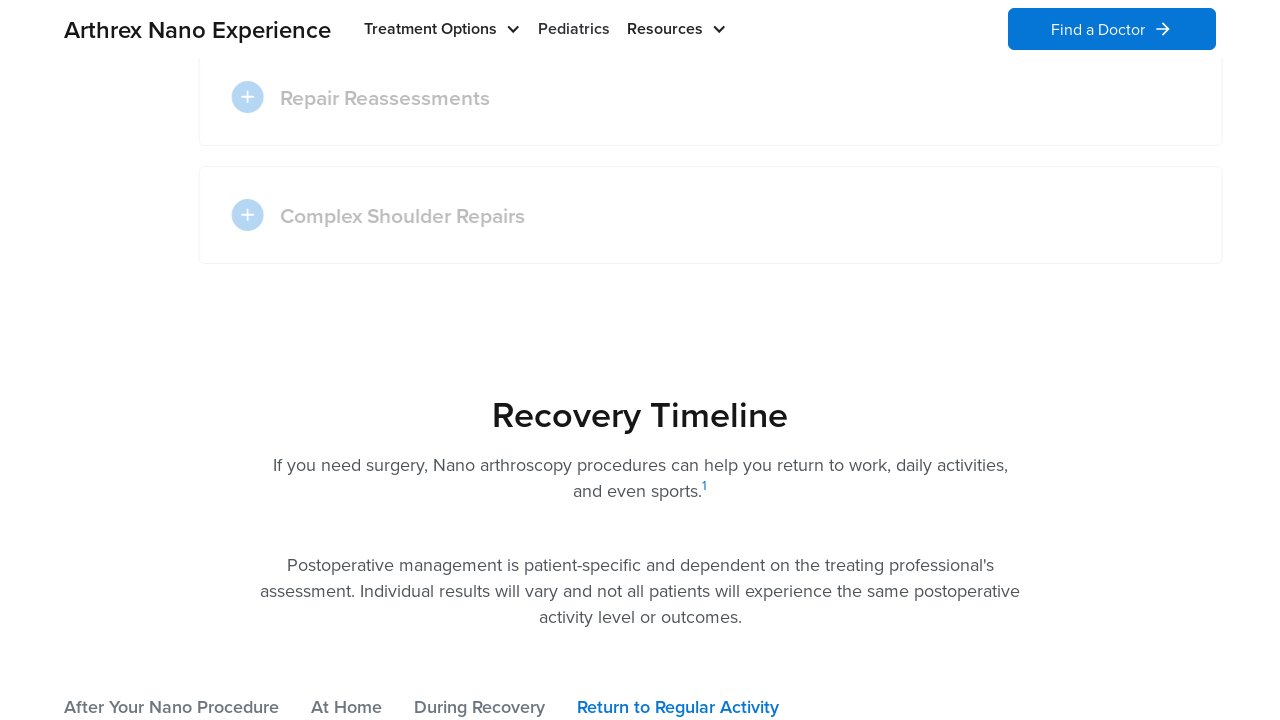

Waited 500ms for tab to transition
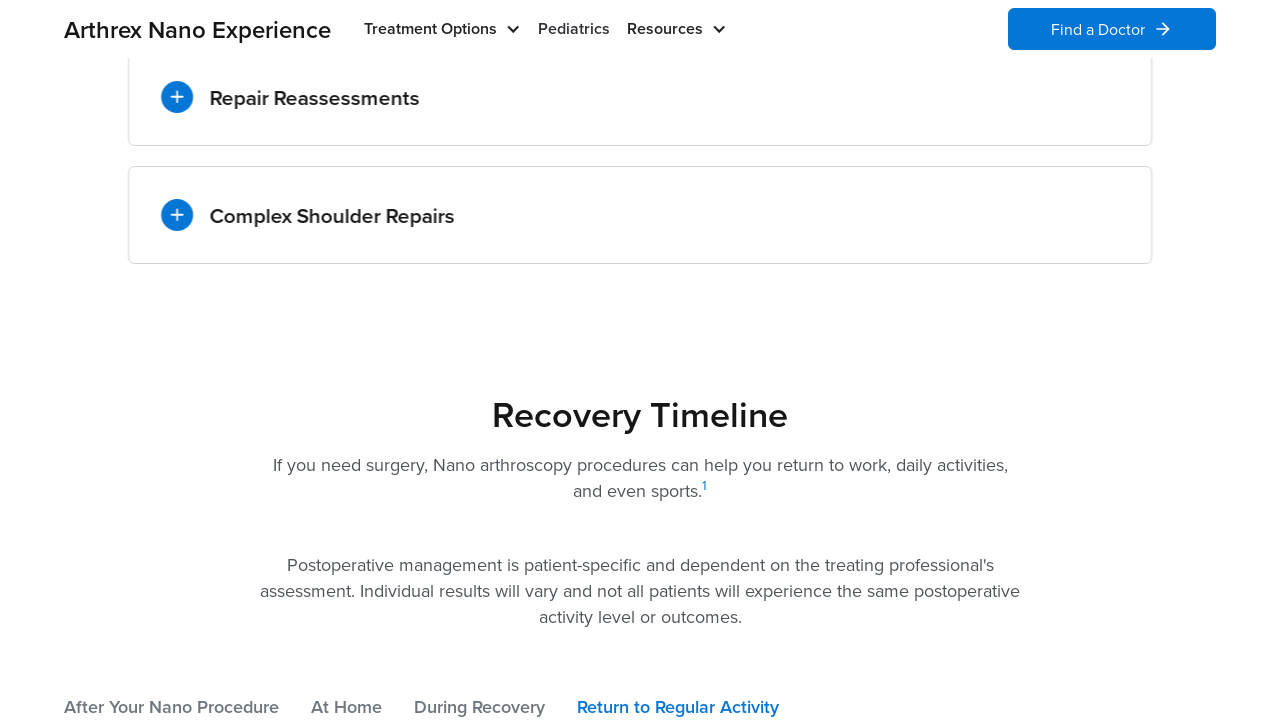

Clicked 'During Recovery' tab at (480, 707) on xpath=//*[@id='w-tabs-0-data-w-tab-2']/div
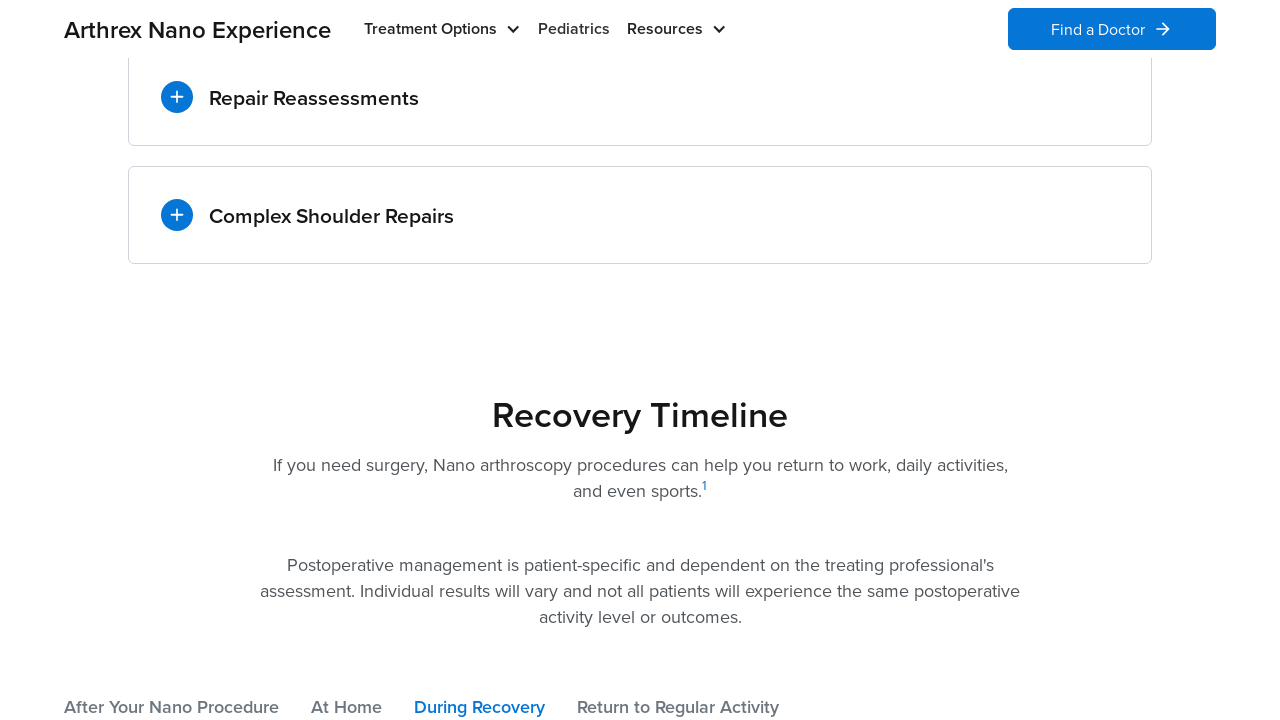

Waited 500ms for tab to transition
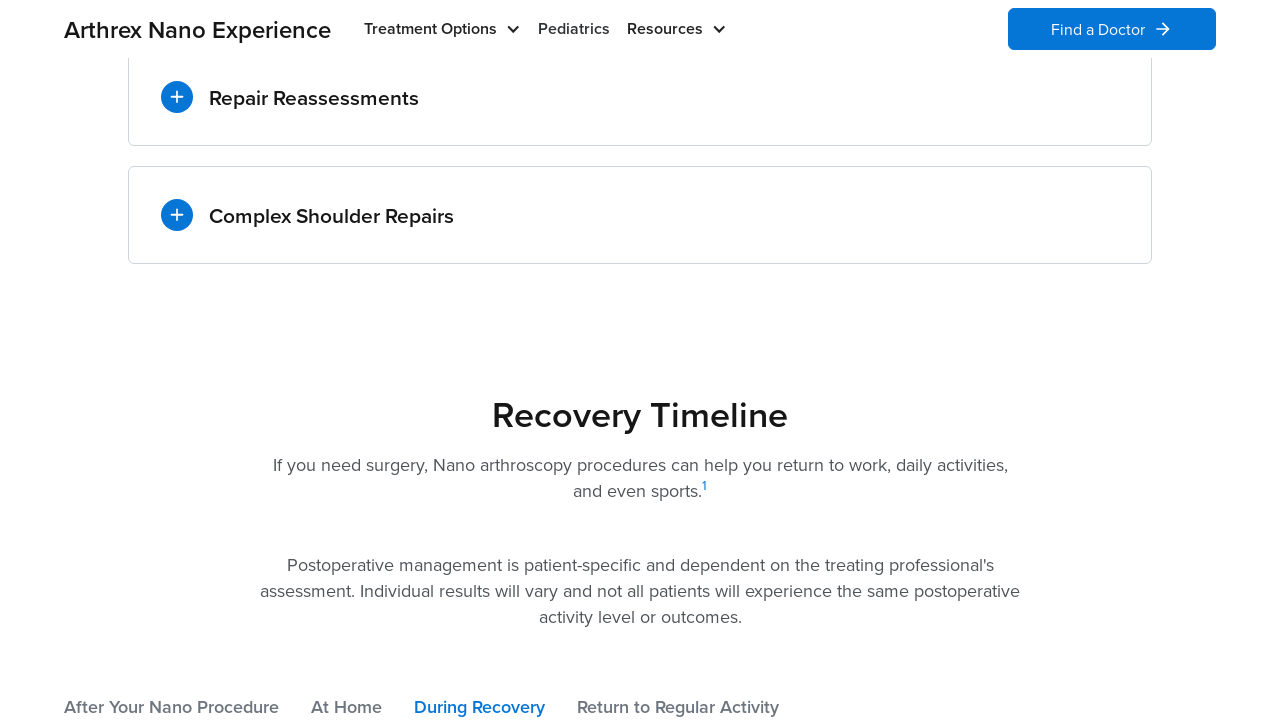

Clicked 'At Home' tab at (346, 707) on xpath=//*[@id='w-tabs-0-data-w-tab-1']/div
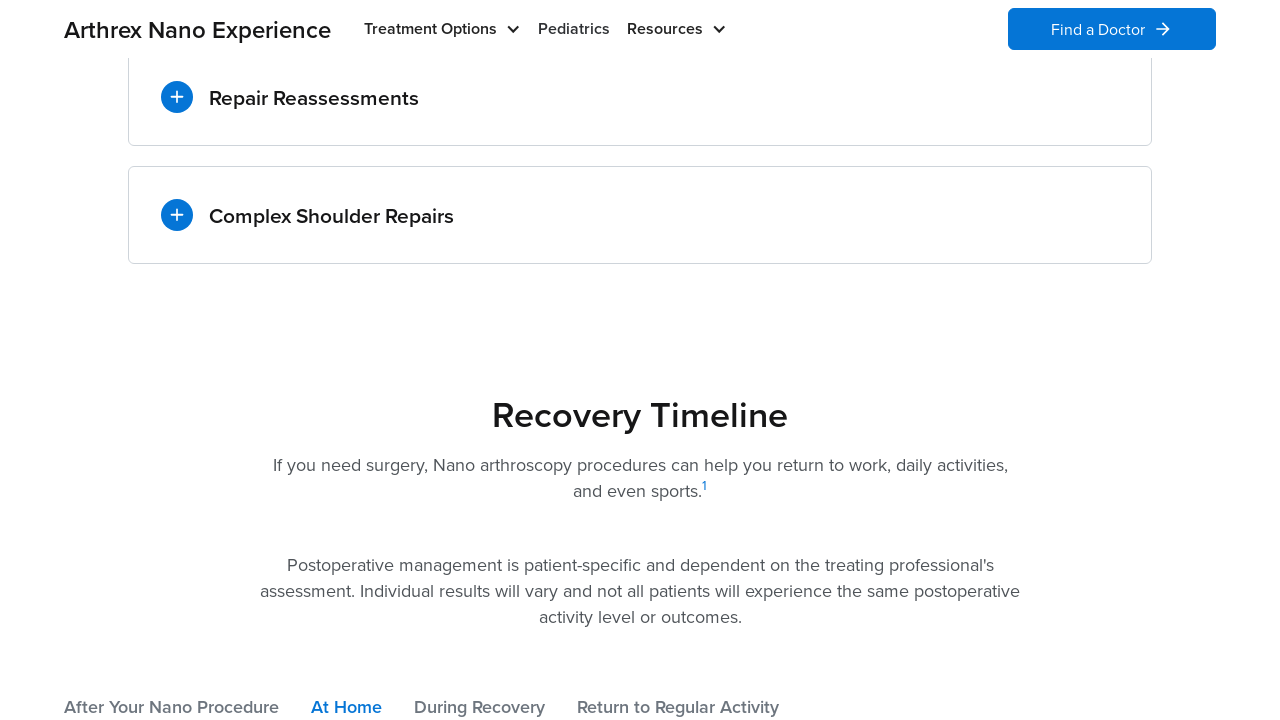

Waited 500ms for tab to transition
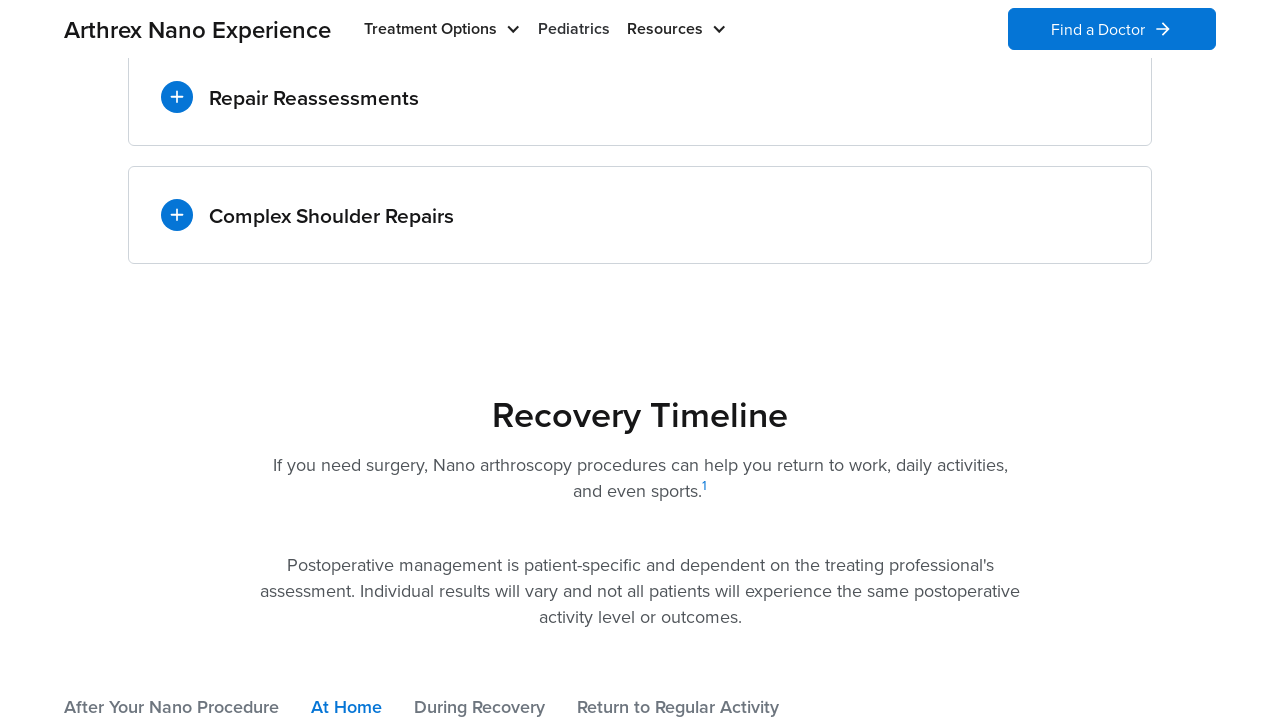

Clicked 'After Your Nano Procedure' tab at (172, 707) on xpath=//*[@id='w-tabs-0-data-w-tab-0']/div
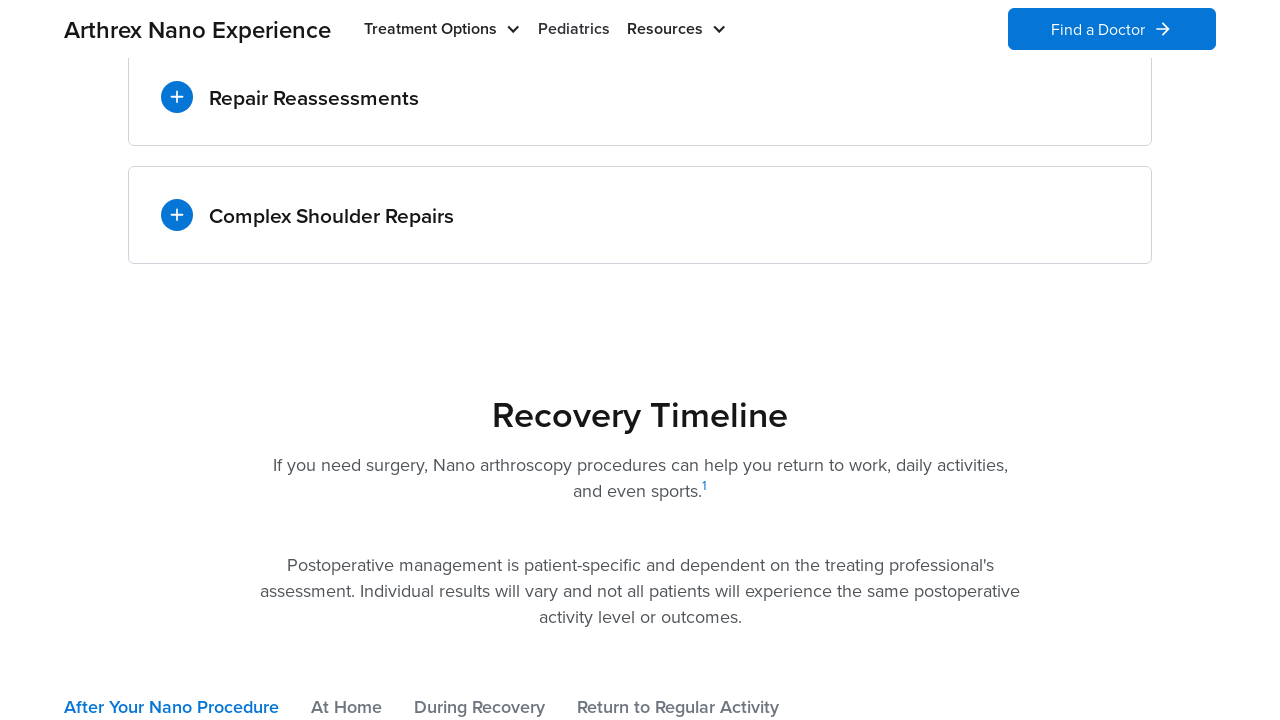

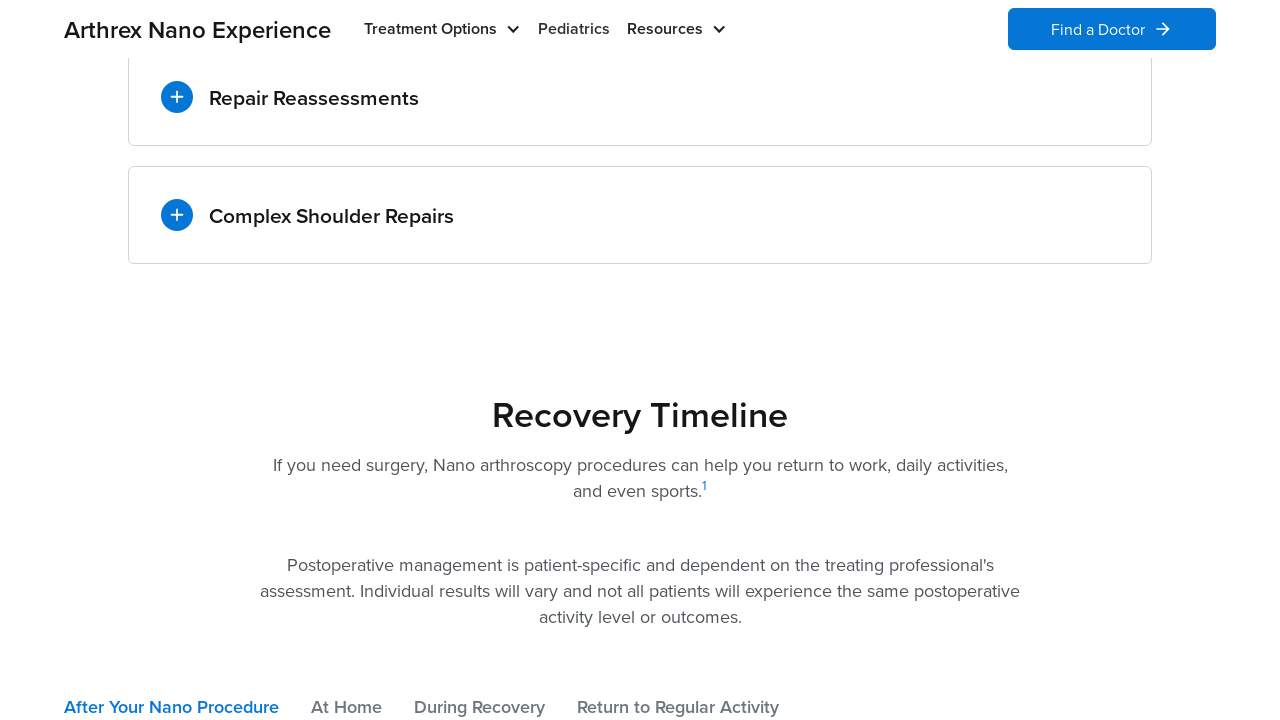